Tests unchecking a checkbox by clicking on the second checkbox element on the page

Starting URL: http://the-internet.herokuapp.com/checkboxes

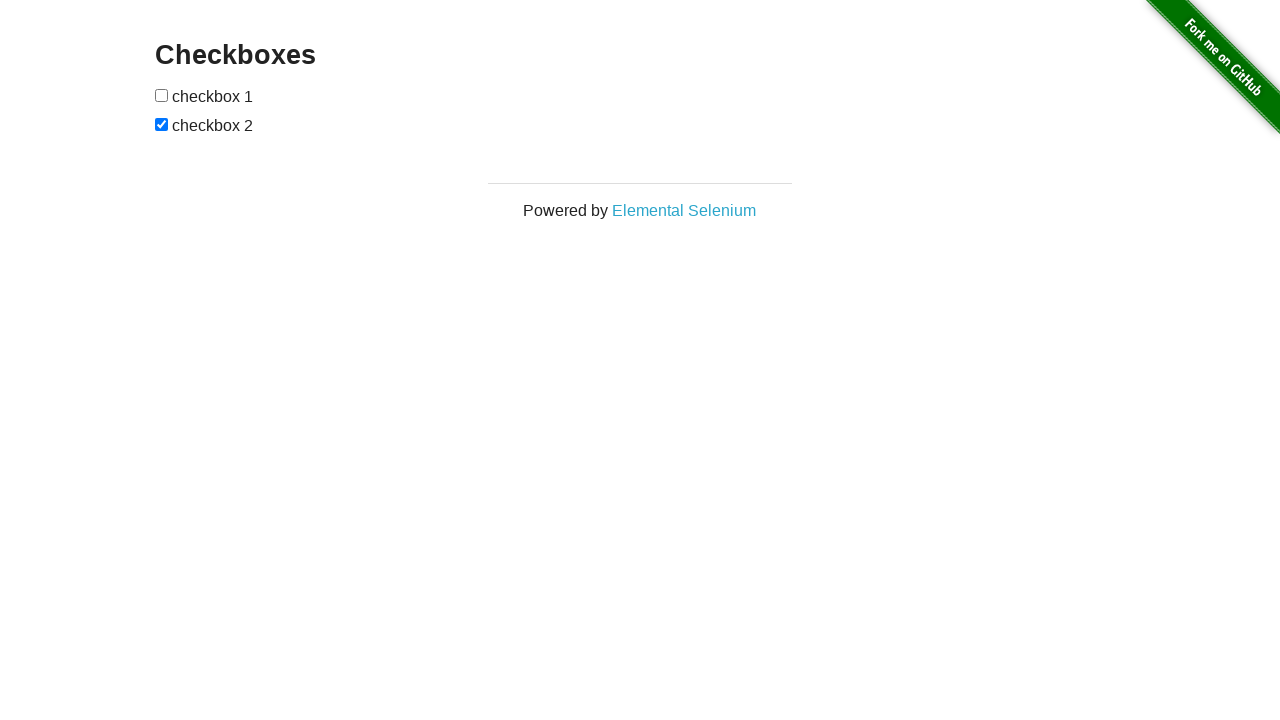

Navigated to checkbox test page
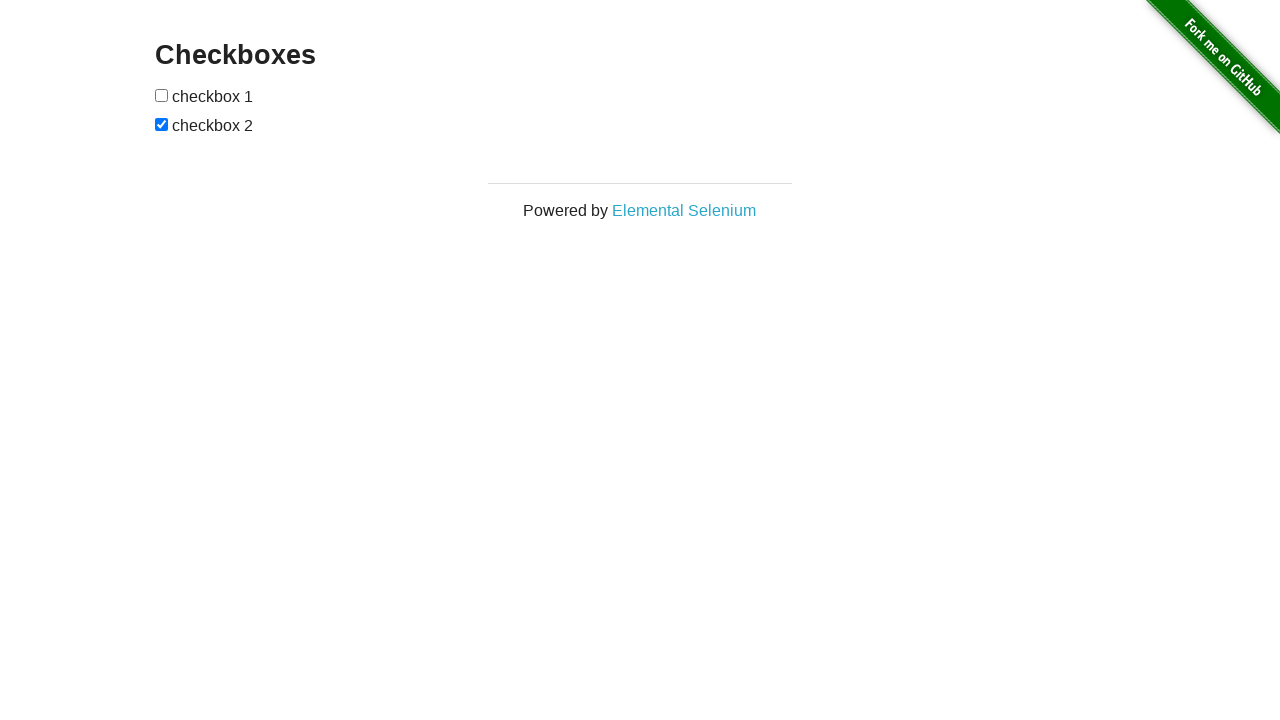

Clicked the second checkbox to uncheck it at (162, 124) on xpath=//*[@id='checkboxes']/input[2]
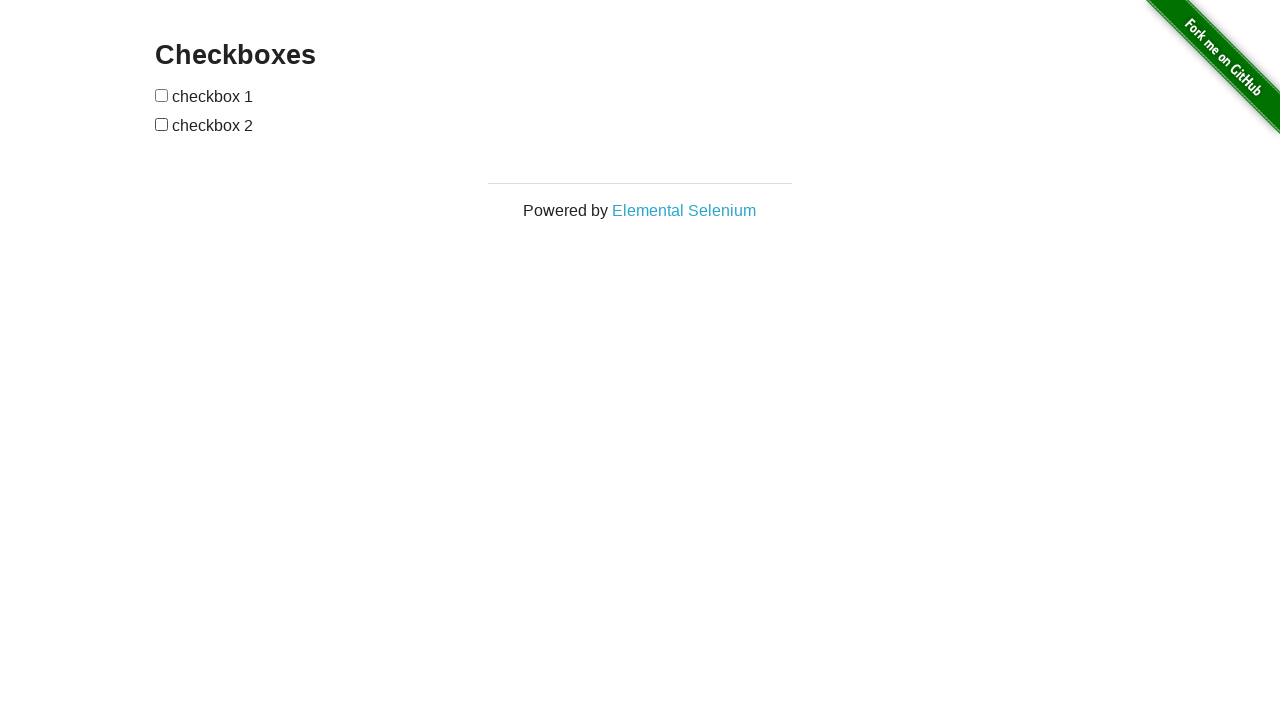

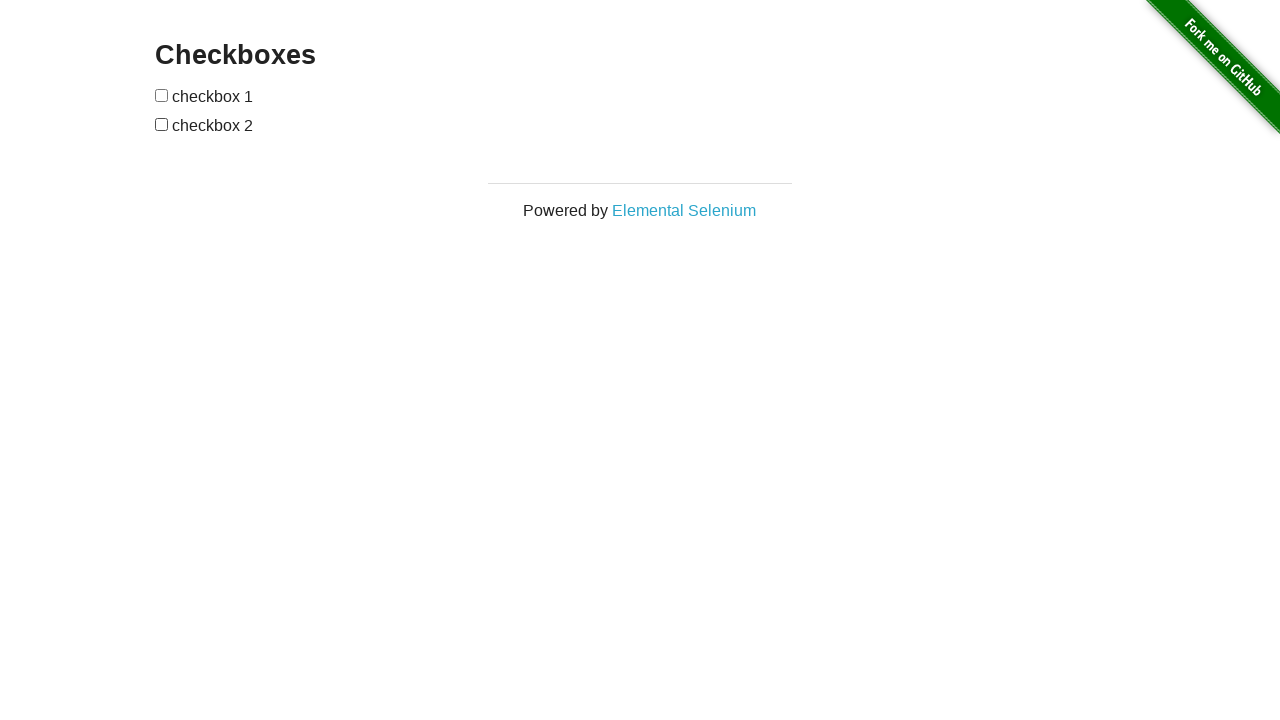